Navigates to dropdown page, selects an option, then attempts to deselect all options

Starting URL: https://the-internet.herokuapp.com/

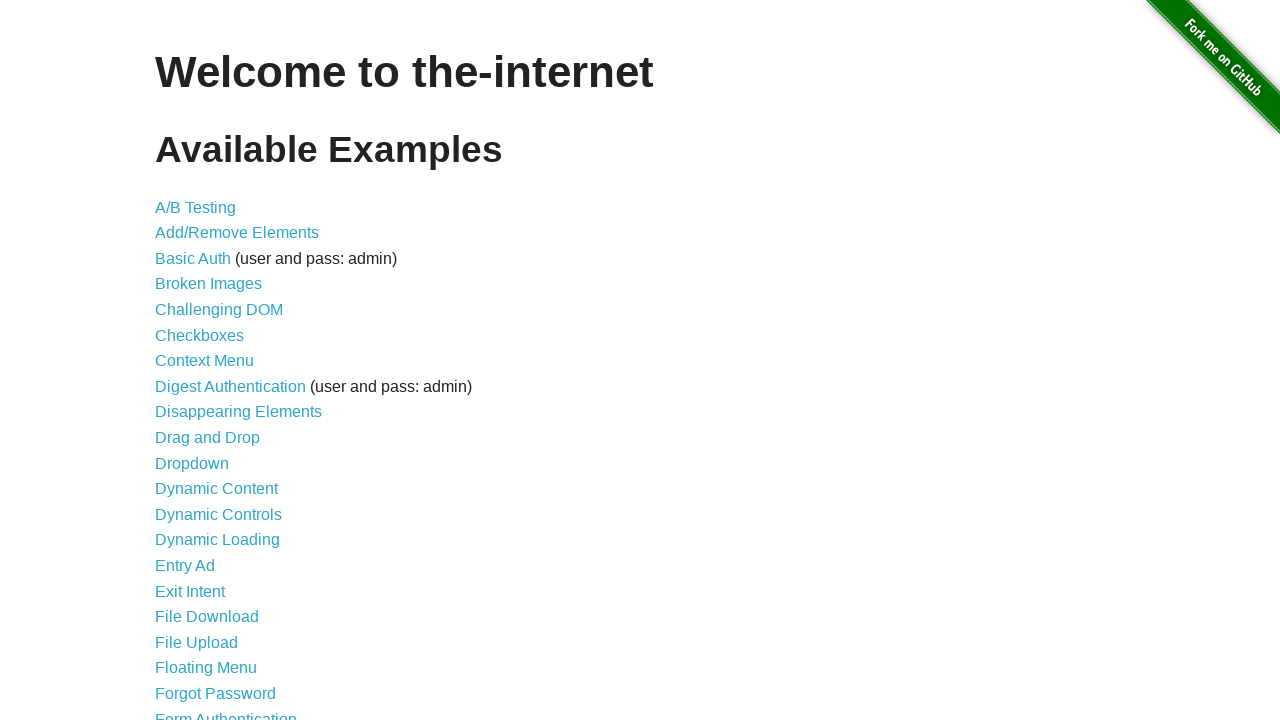

Clicked on dropdown link at (192, 463) on a[href='/dropdown']
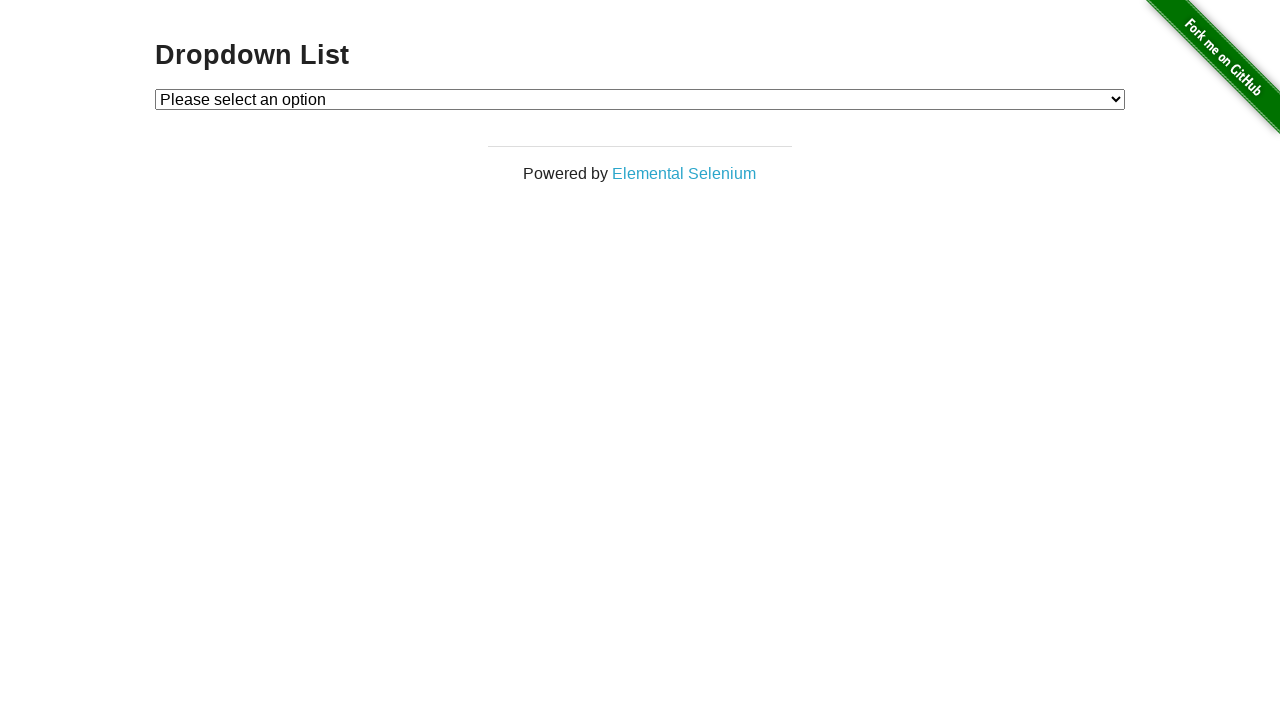

Dropdown element loaded and became visible
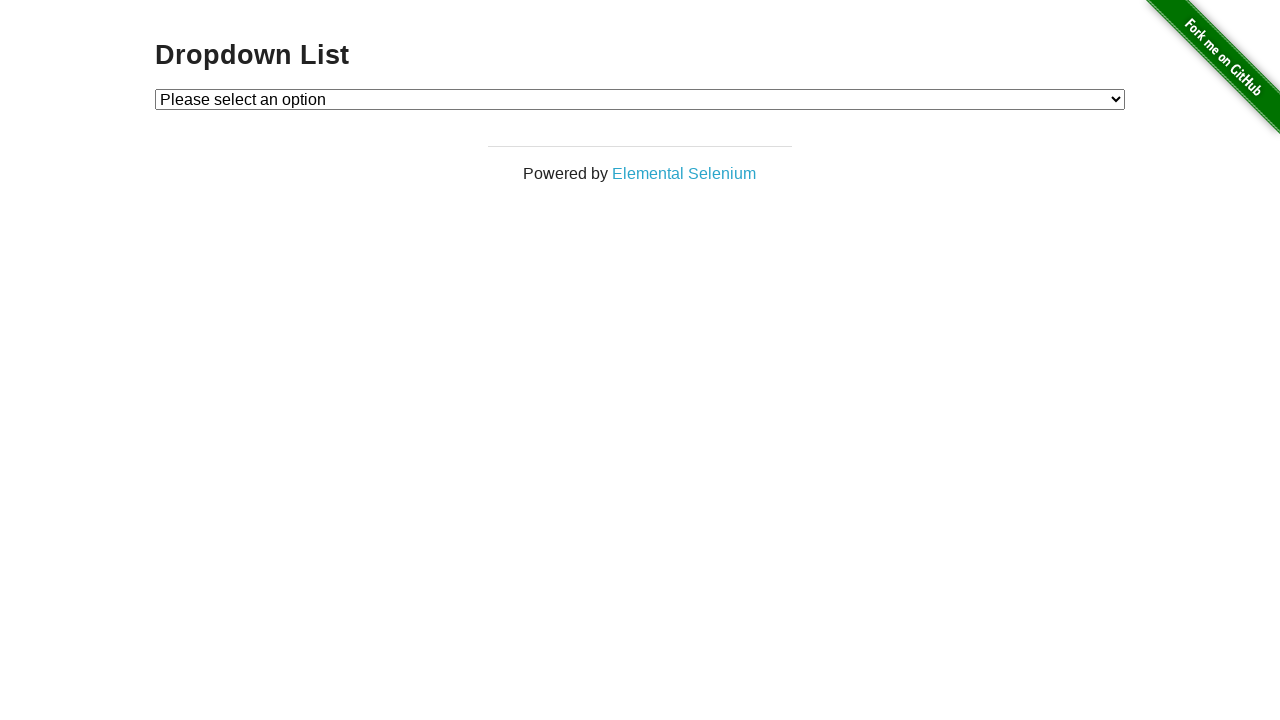

Selected 'Option 2' from dropdown on #dropdown
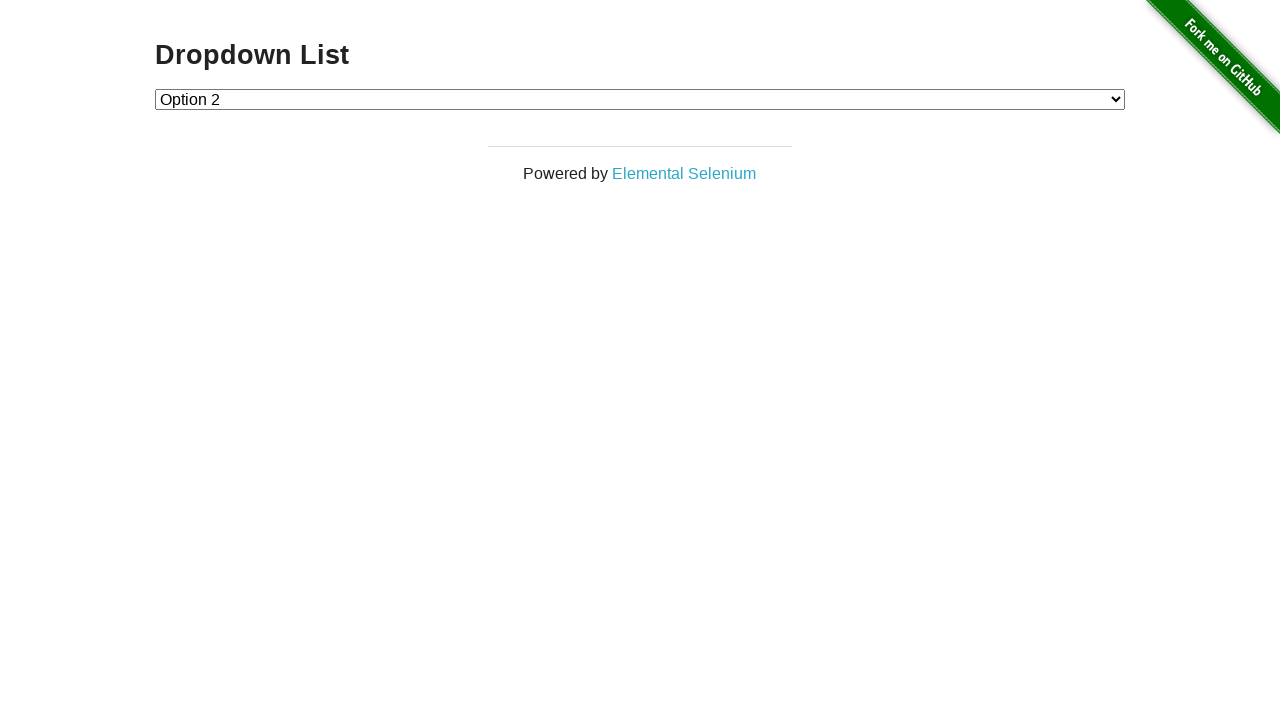

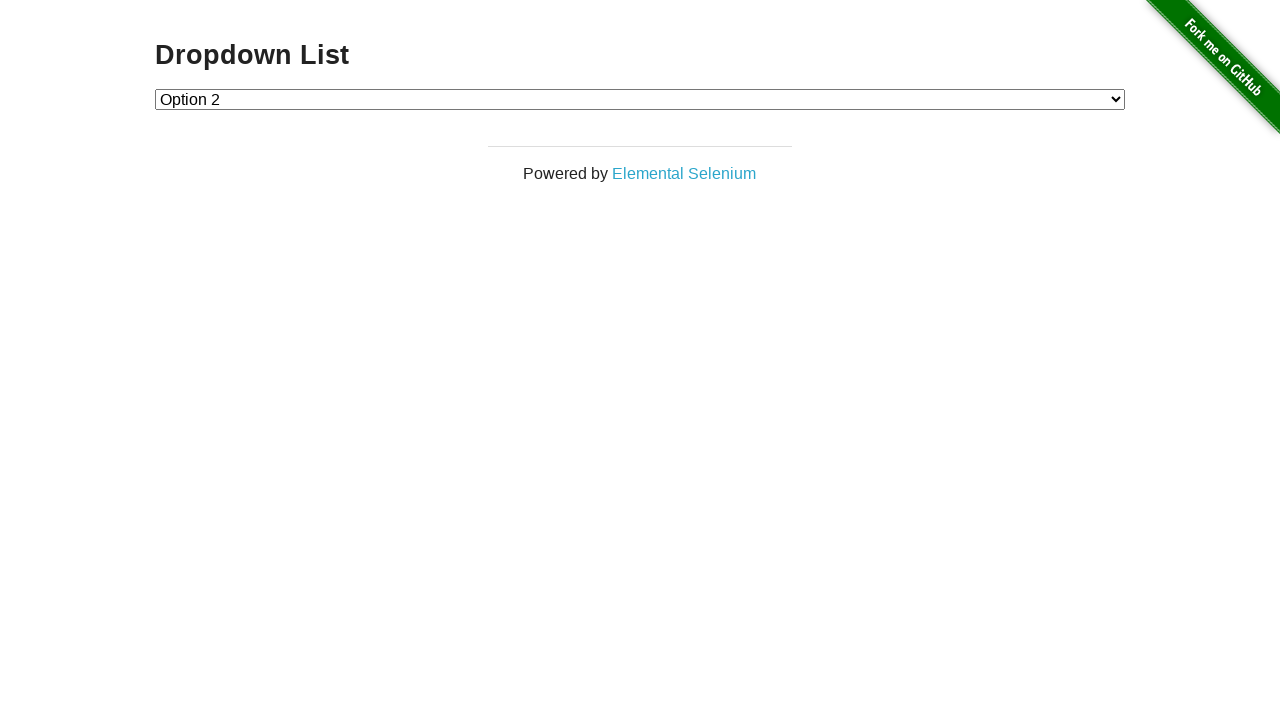